Tests handling of JavaScript confirm alerts by navigating to a W3Schools tryit page, switching to an iframe, clicking a button to trigger an alert, dismissing the alert, and verifying the result text.

Starting URL: https://www.w3schools.com/js/tryit.asp?filename=tryjs_confirm

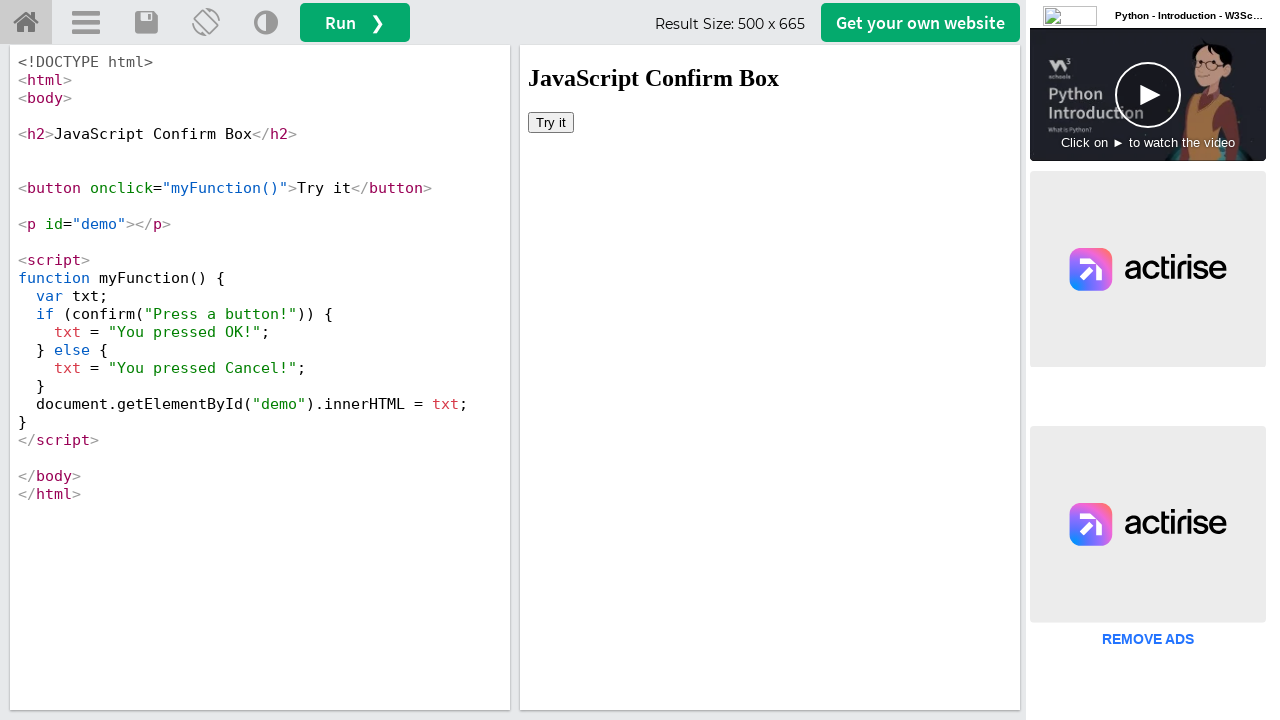

Navigated to W3Schools tryit page for confirm alert example
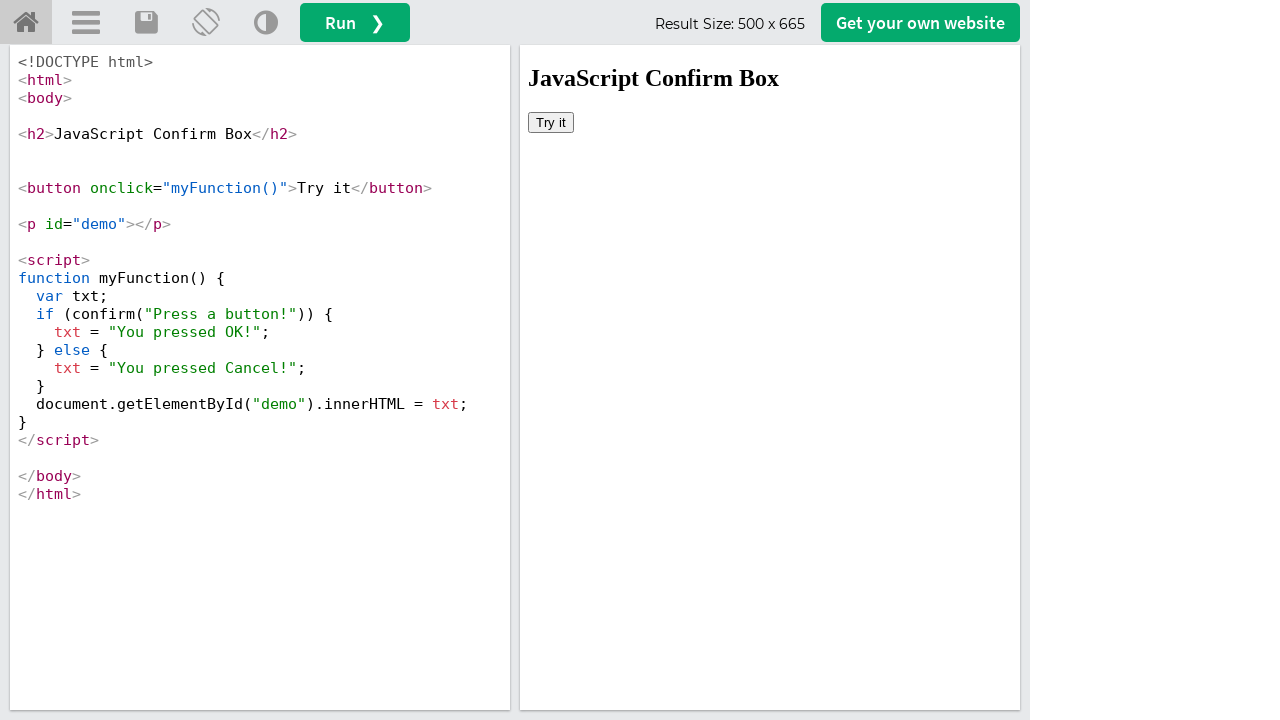

Located the iframeResult iframe
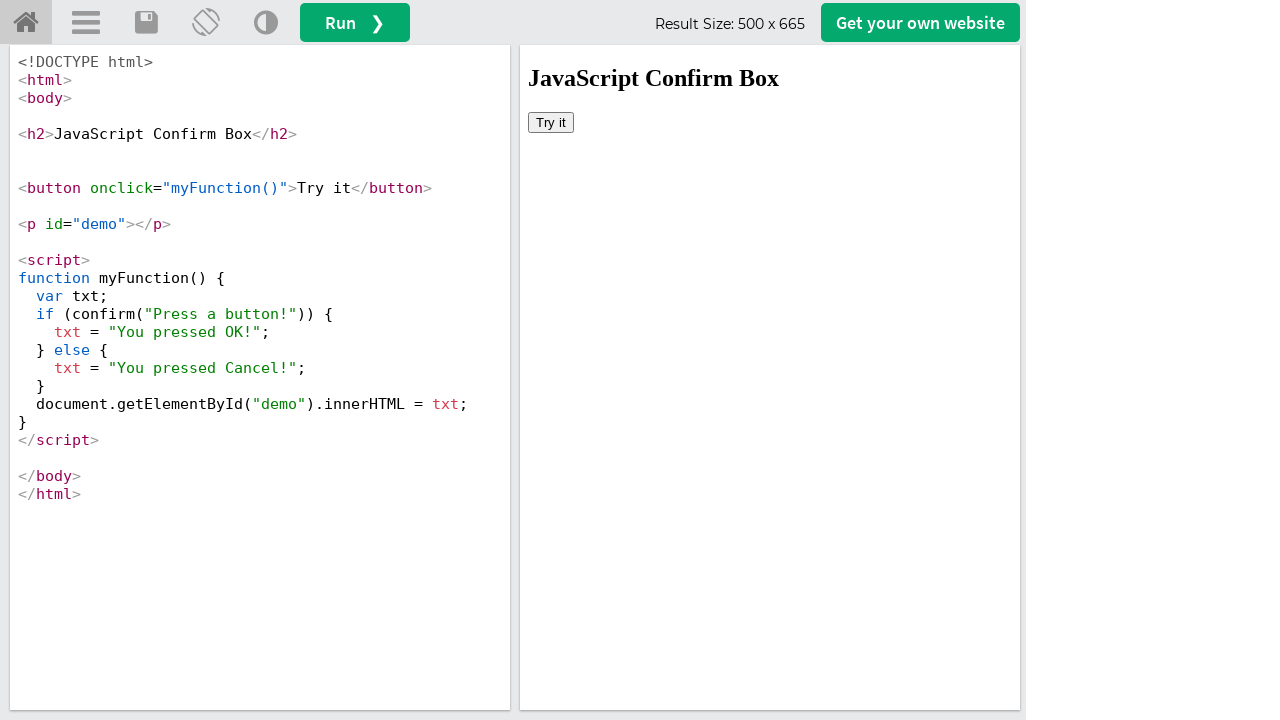

Set up dialog handler to dismiss alerts
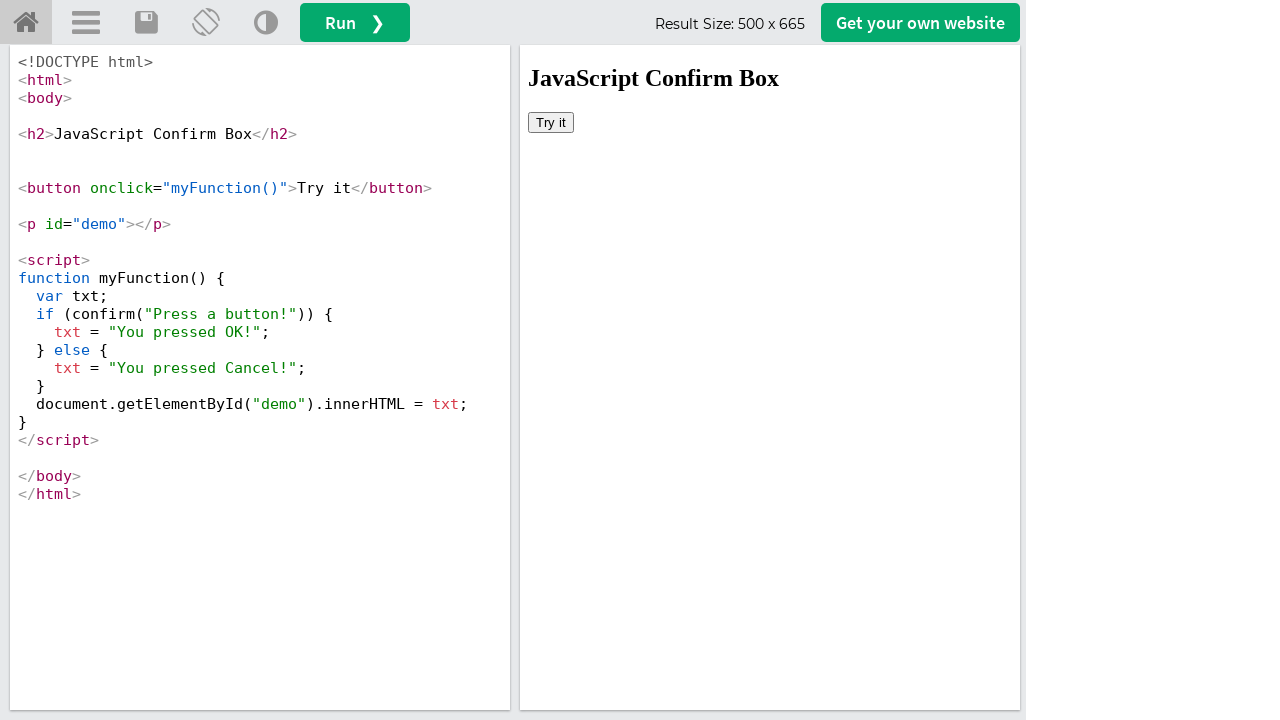

Clicked button to trigger confirm alert at (551, 122) on iframe[name='iframeResult'] >> internal:control=enter-frame >> button
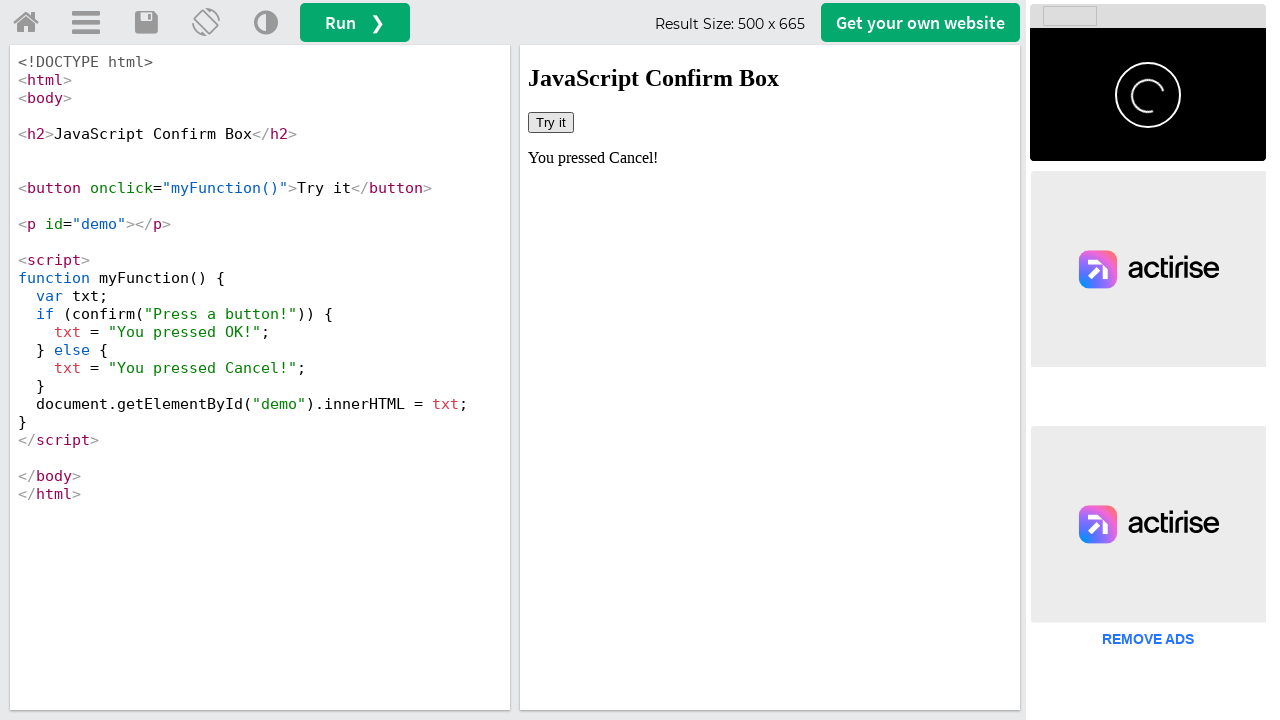

Demo element appeared after alert was dismissed
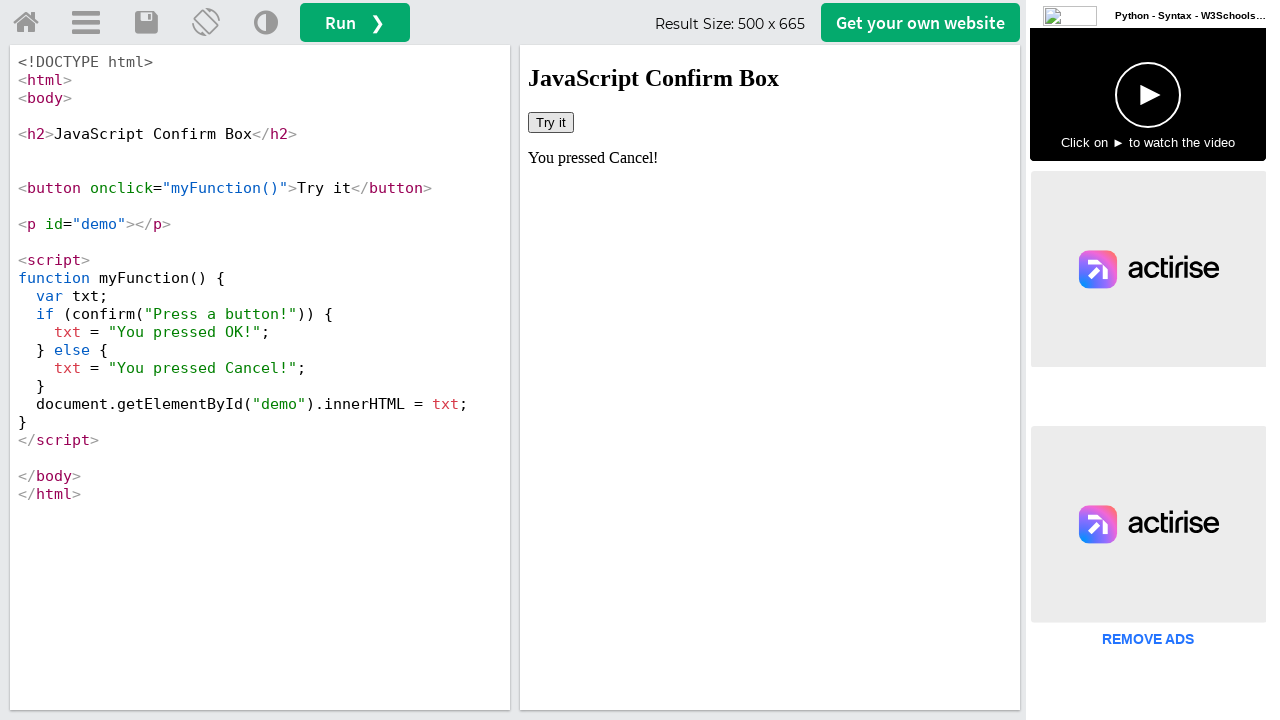

Retrieved demo element text: 'You pressed Cancel!'
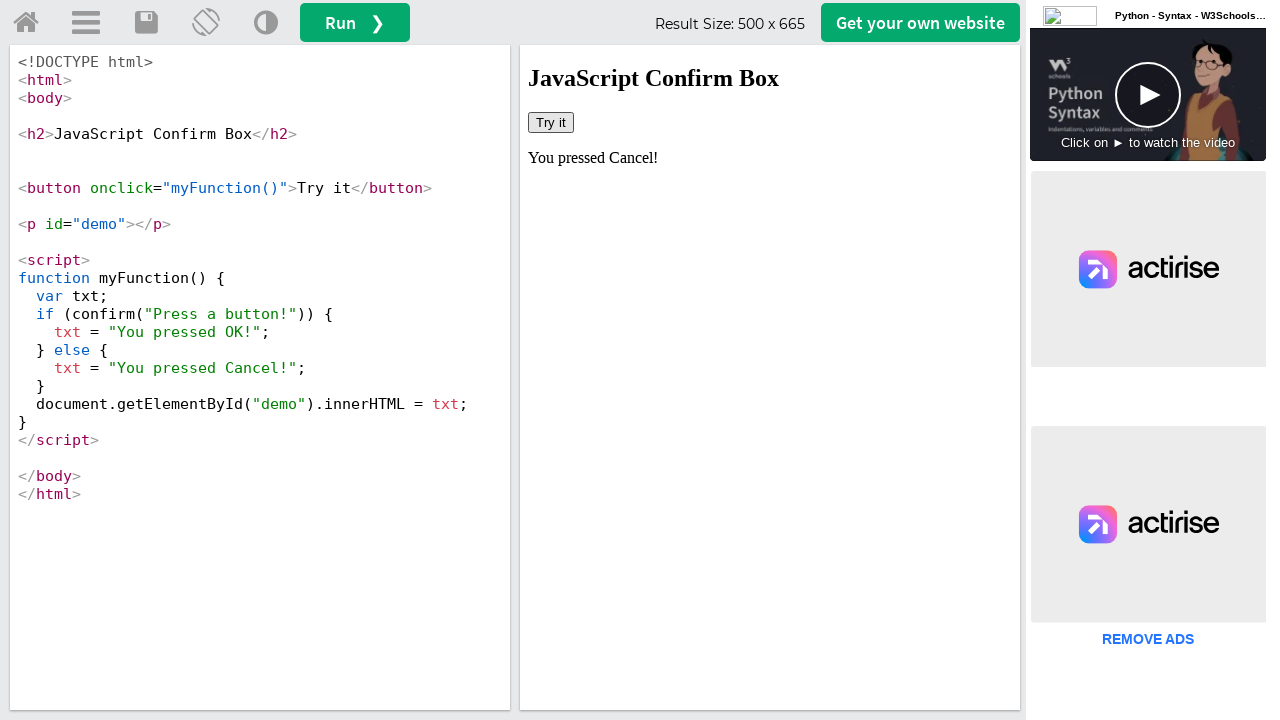

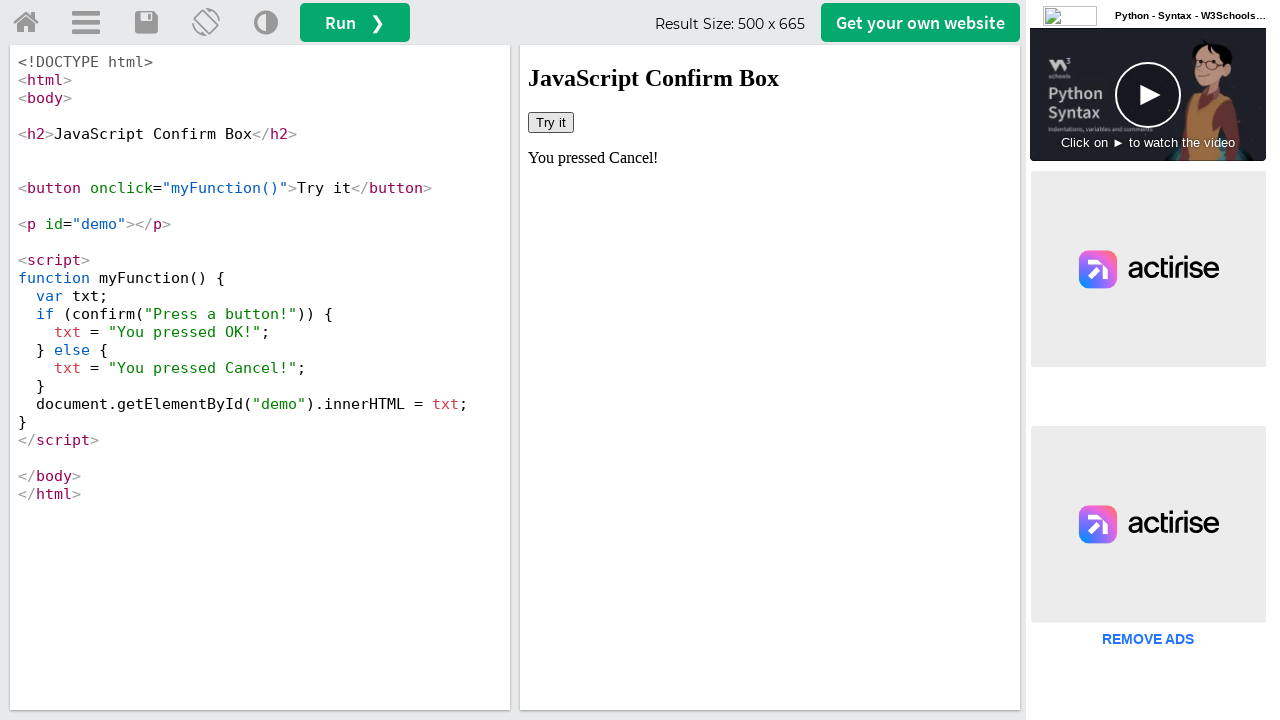